Tests clicking a button with a specific CSS class three times, handling alert dialogs after each click

Starting URL: http://uitestingplayground.com/classattr

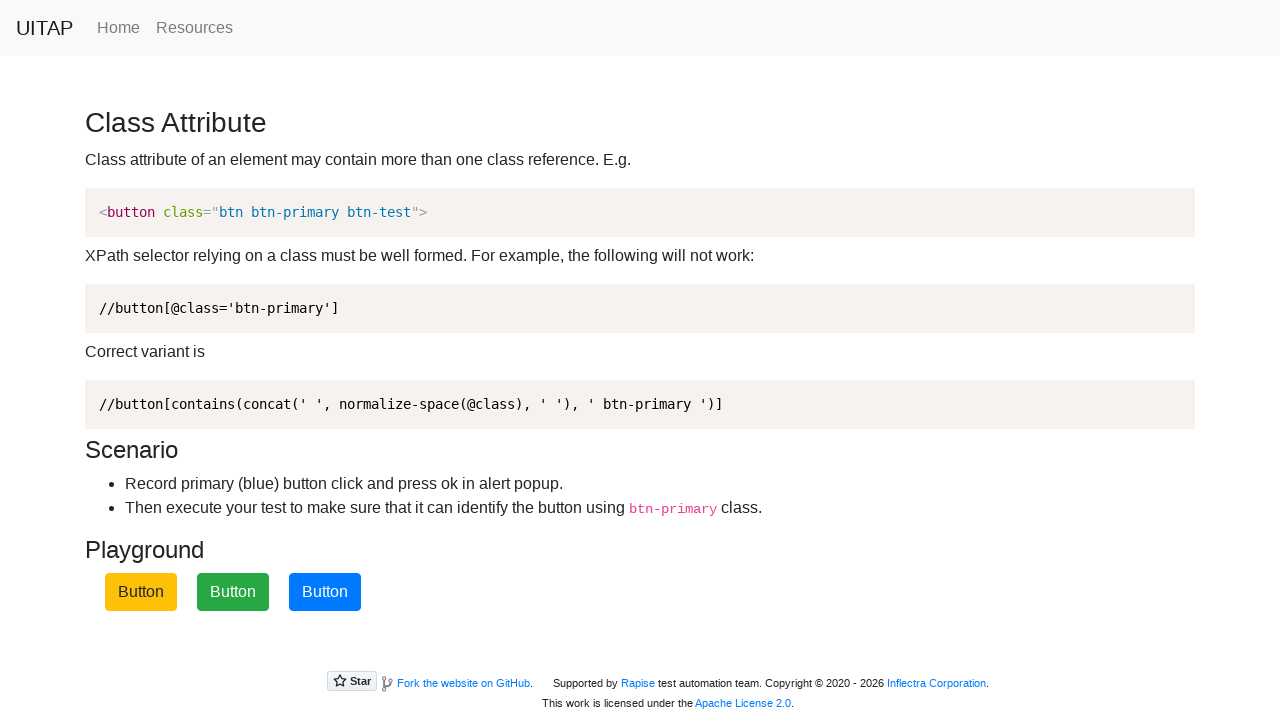

Clicked button with btn-primary CSS class at (325, 592) on xpath=//button[contains(concat(' ', normalize-space(@class), ' '), ' btn-primary
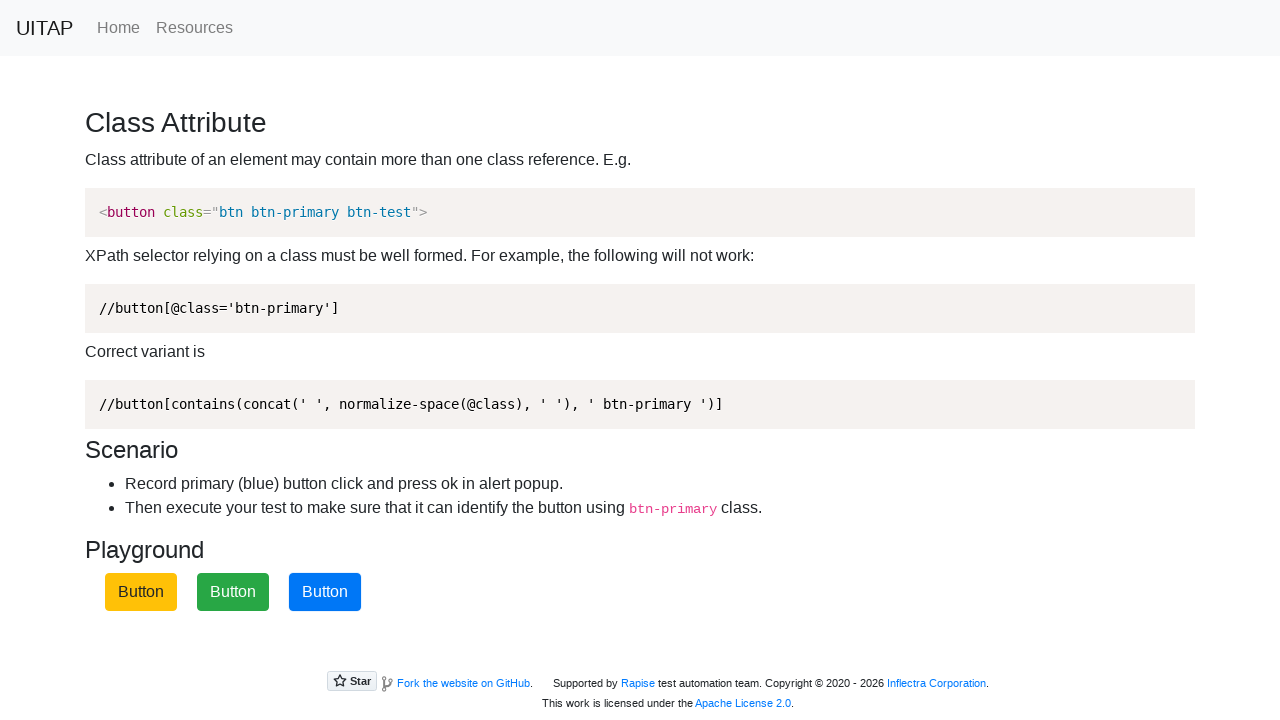

Set up alert dialog handler and accepted dialog
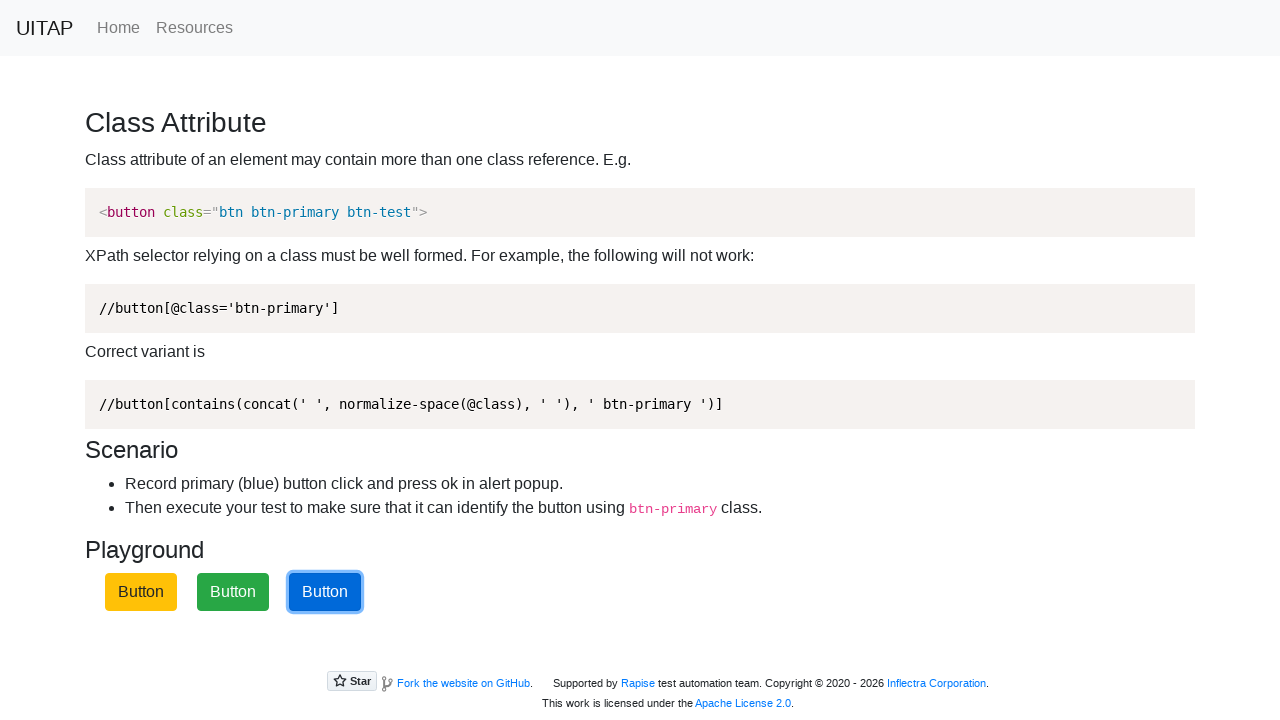

Clicked button with btn-primary CSS class at (325, 592) on xpath=//button[contains(concat(' ', normalize-space(@class), ' '), ' btn-primary
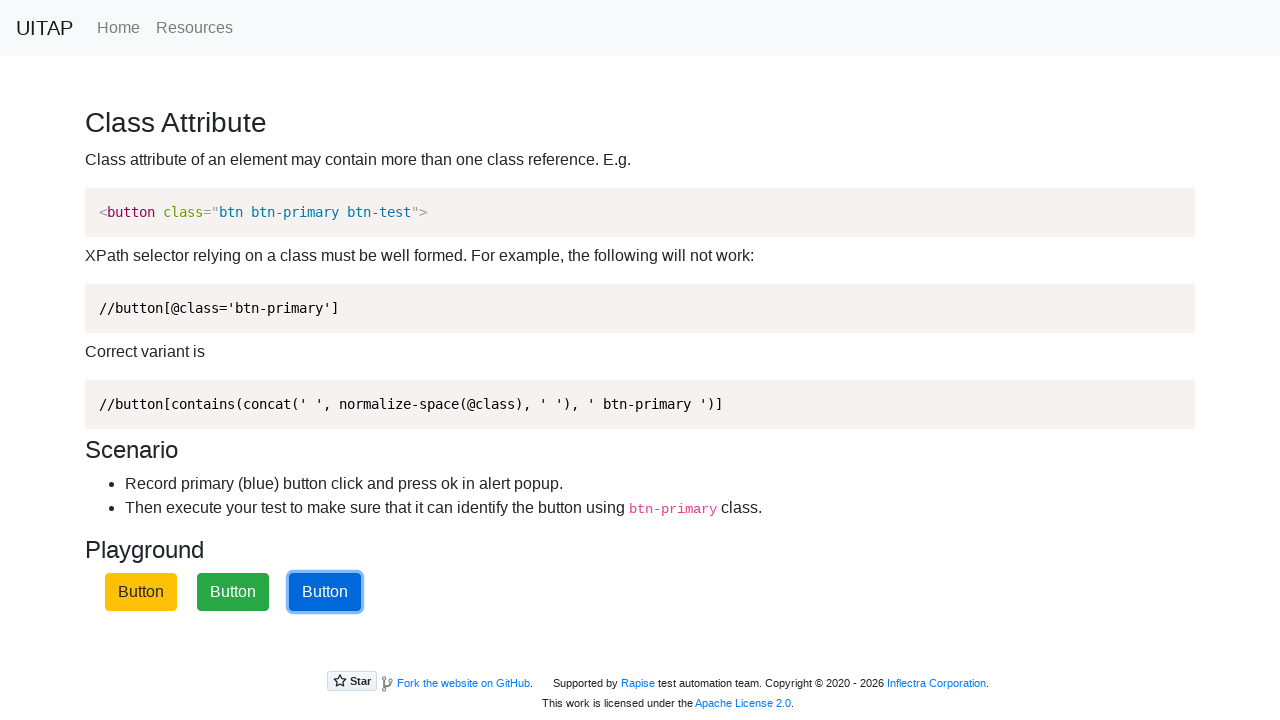

Set up alert dialog handler and accepted dialog
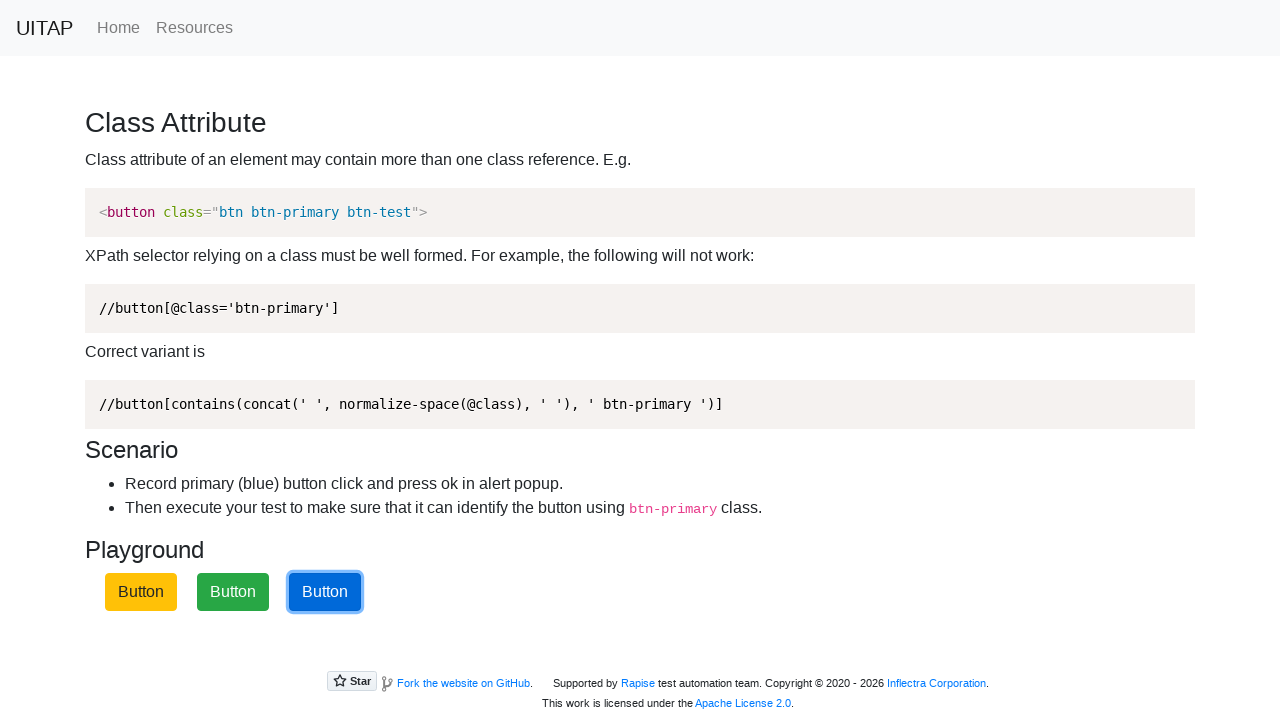

Clicked button with btn-primary CSS class at (325, 592) on xpath=//button[contains(concat(' ', normalize-space(@class), ' '), ' btn-primary
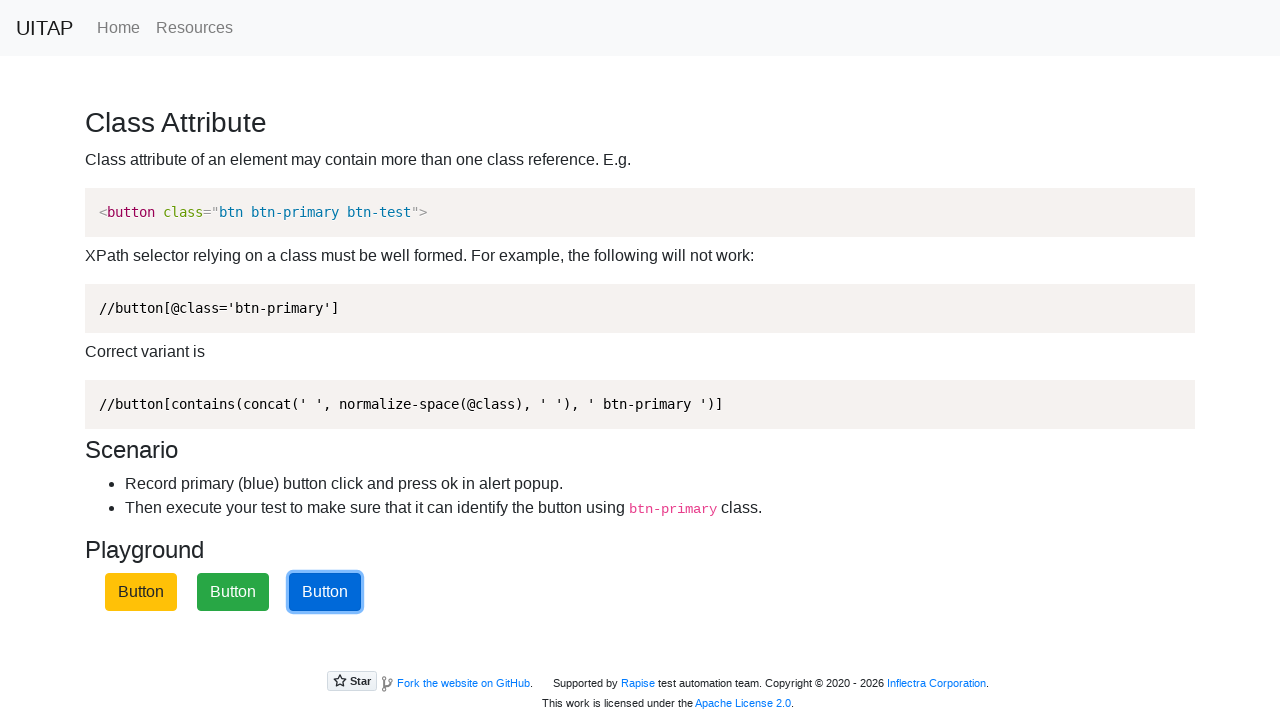

Set up alert dialog handler and accepted dialog
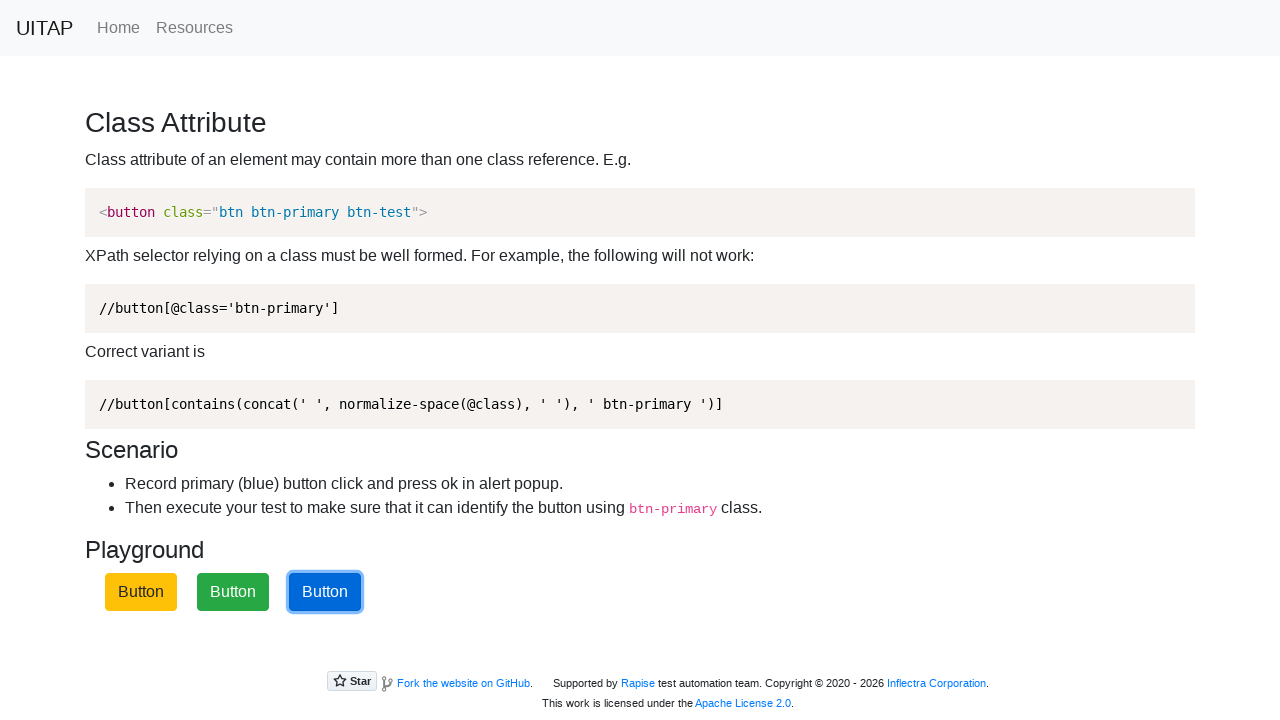

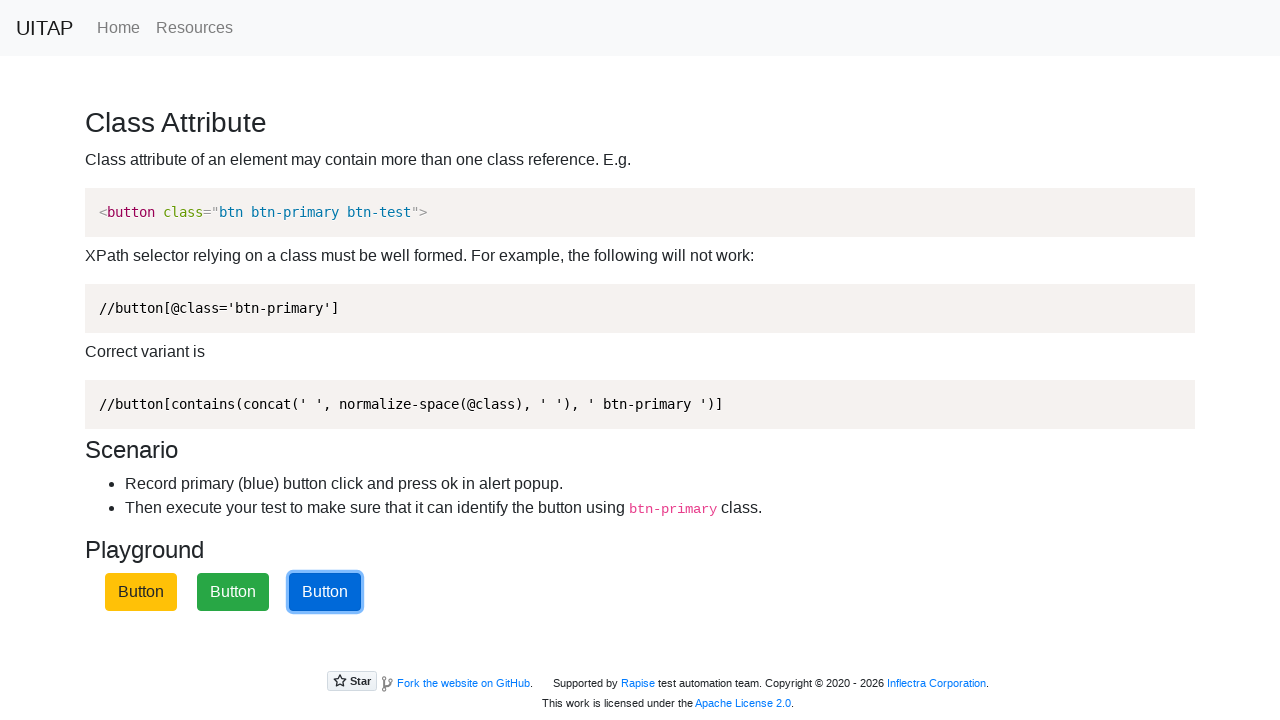